Tests navigation by clicking the Search Languages link and verifying the correct page header is displayed

Starting URL: http://www.99-bottles-of-beer.net/

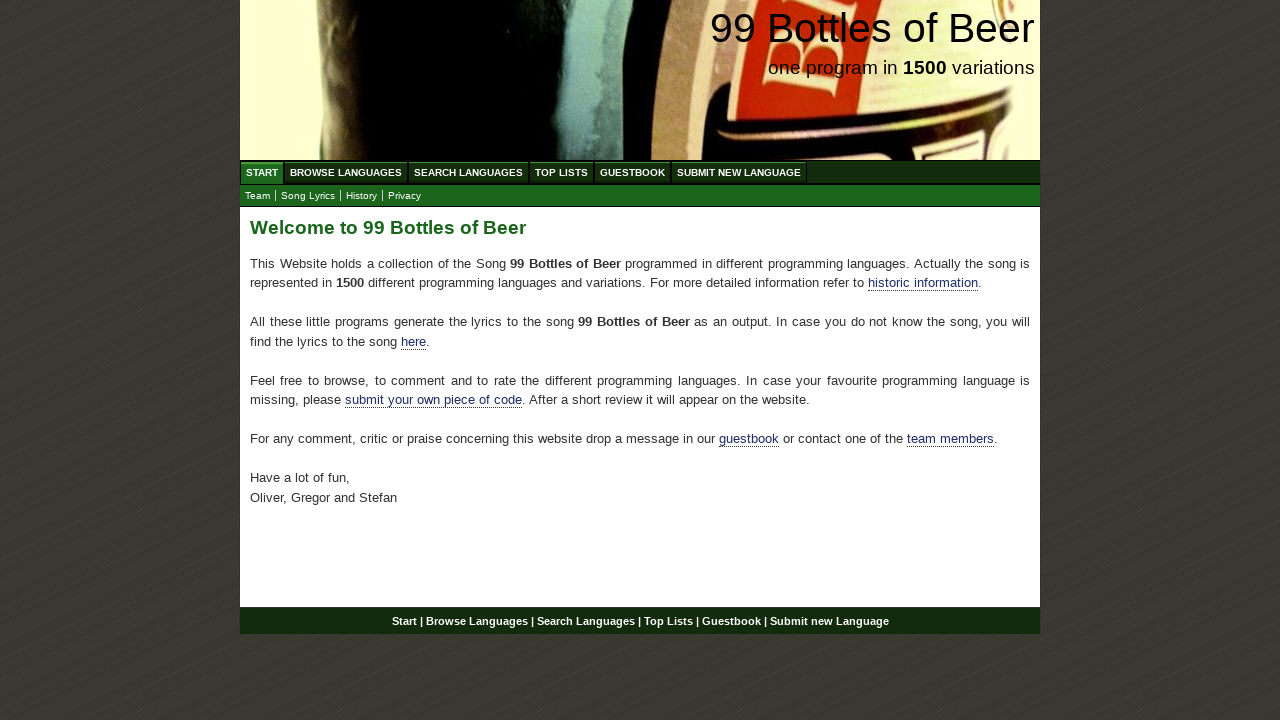

Navigated to http://www.99-bottles-of-beer.net/
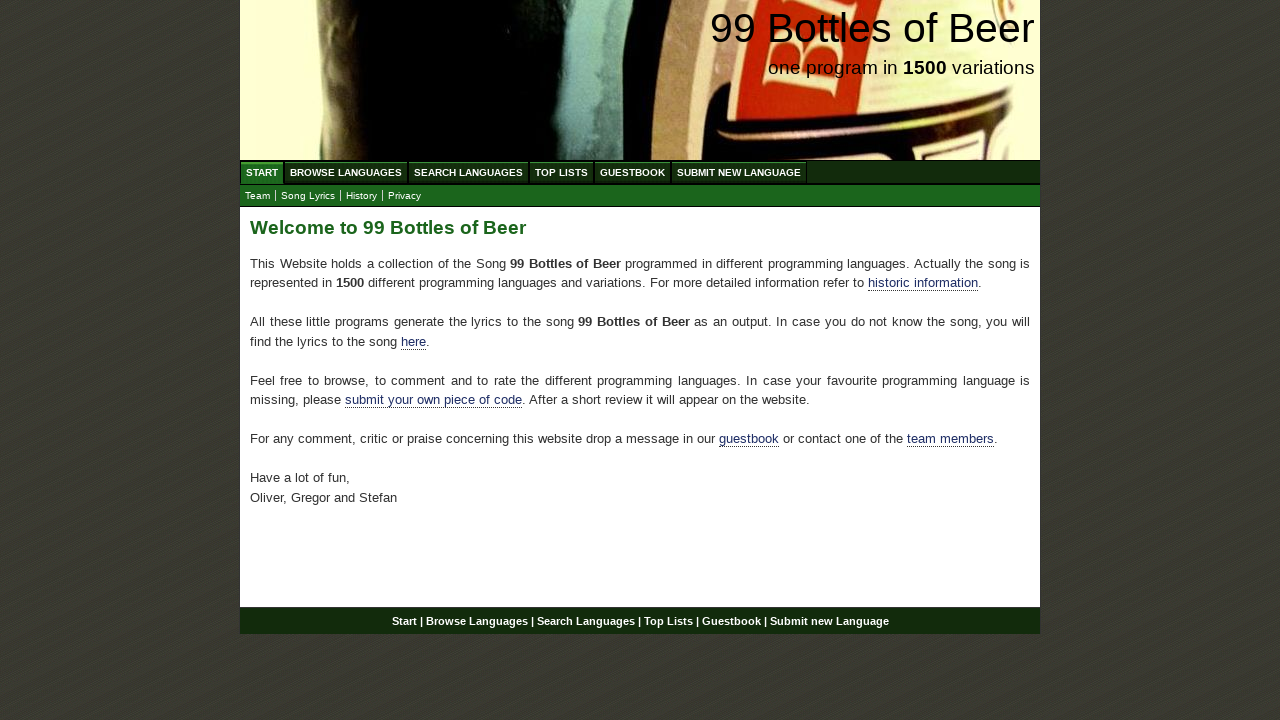

Clicked on Search Languages link at (468, 172) on text=Search Languages
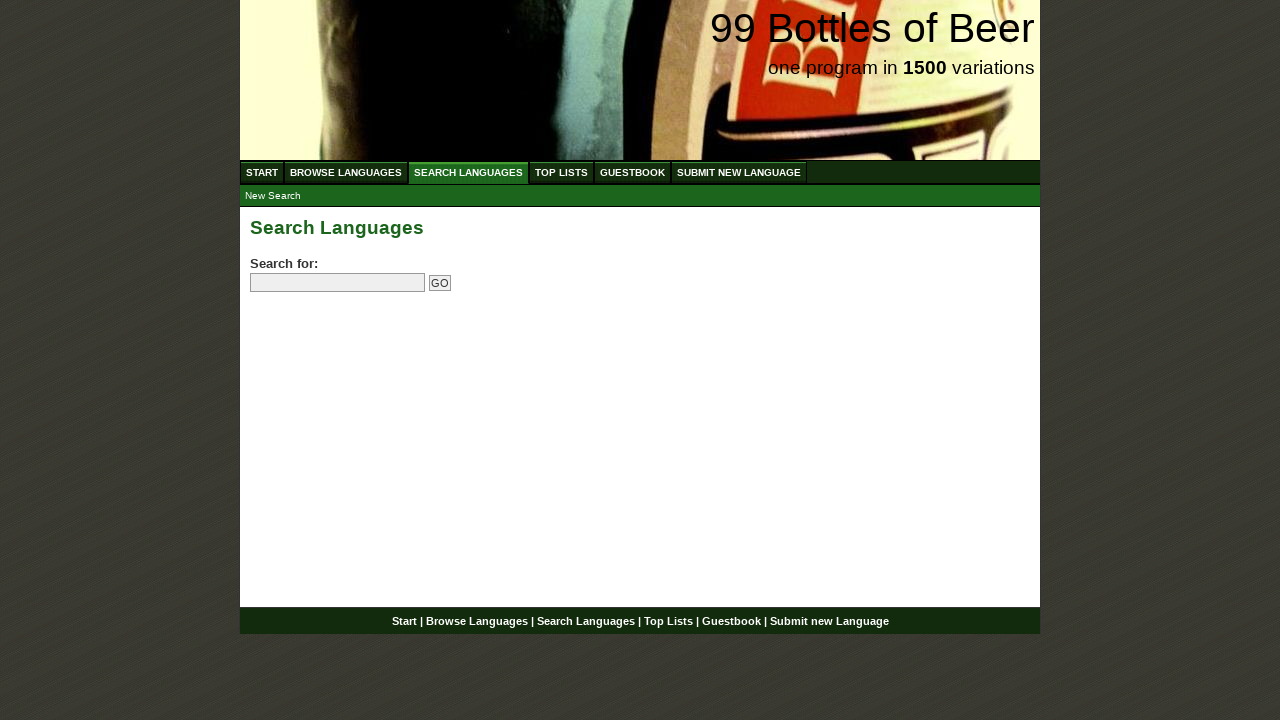

Search Languages page header loaded
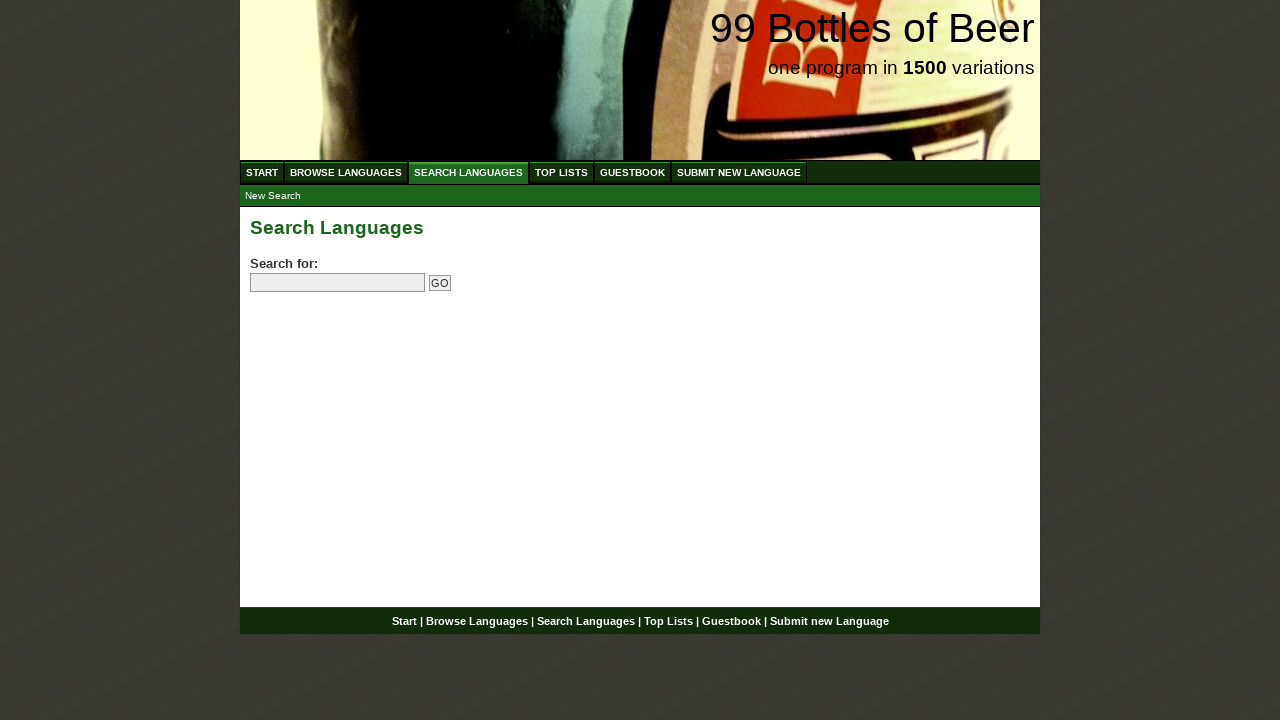

Retrieved header text: 'Search Languages'
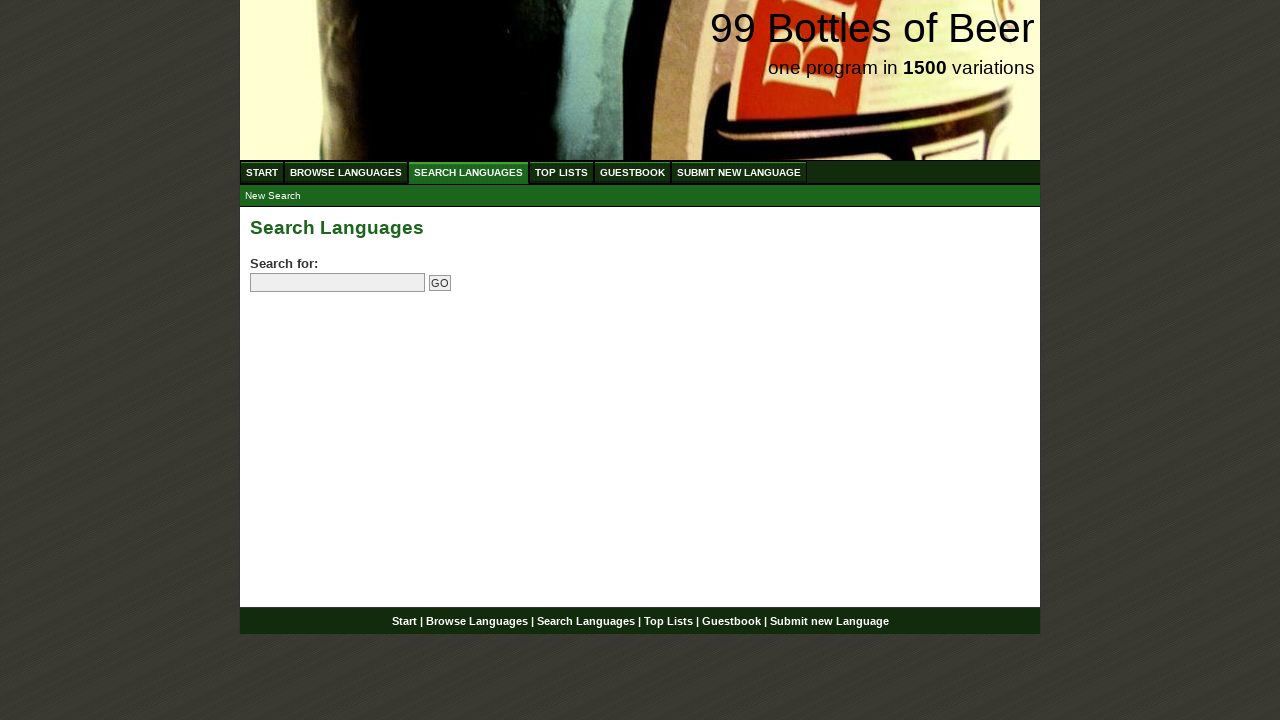

Assertion passed: header text matches 'Search Languages'
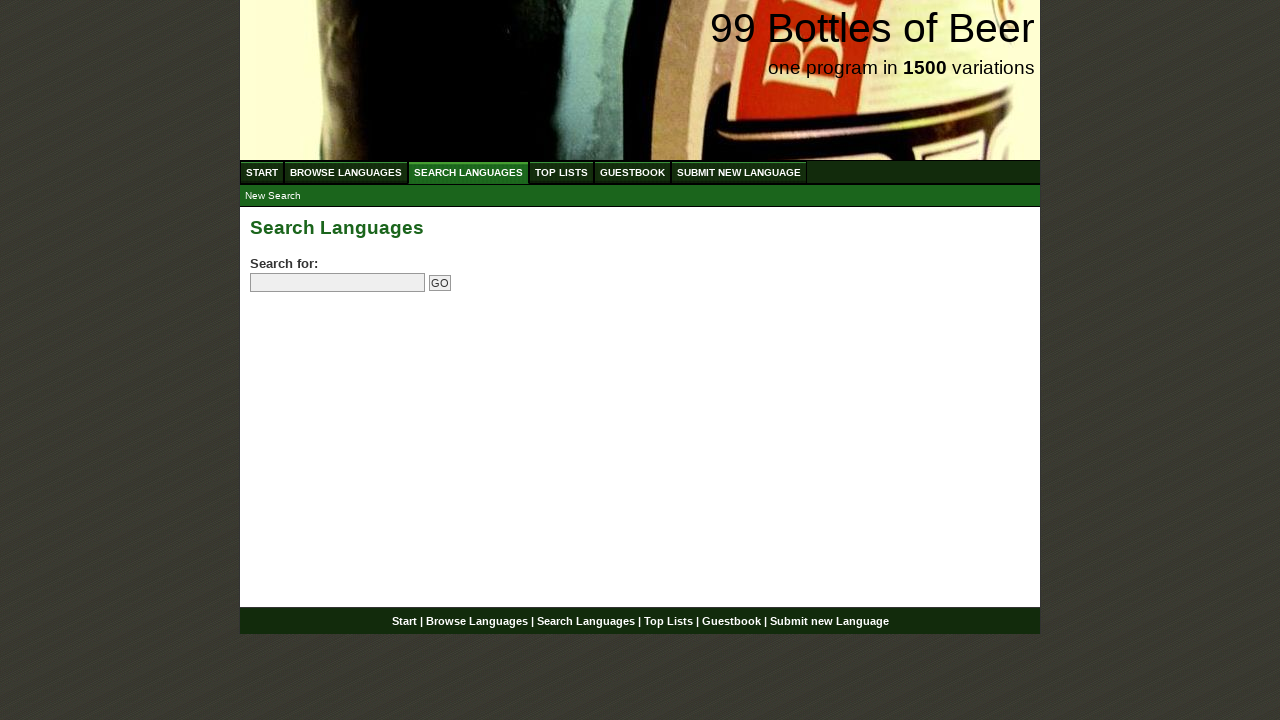

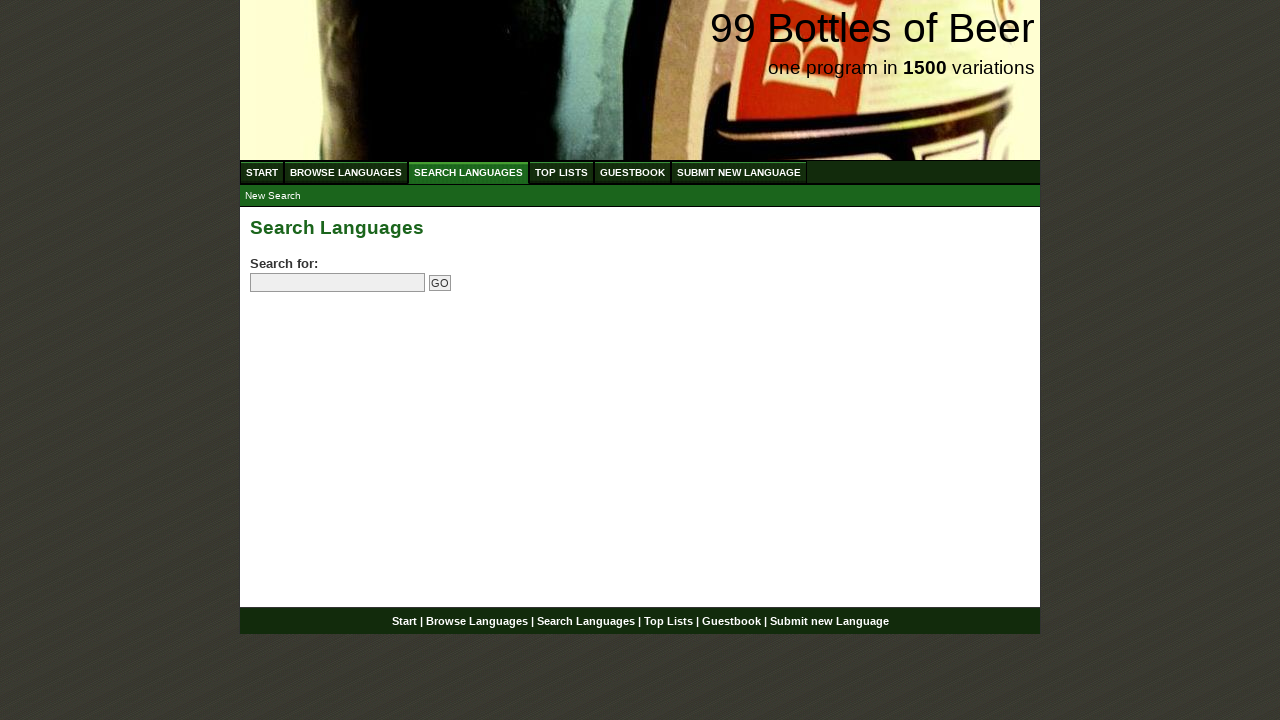